Tests the navigation menu by hovering over each main menu item (Study, Research, Engage, Alumni, About, Quick Links) and clicking the top search

Starting URL: http://www.flinders.edu.au

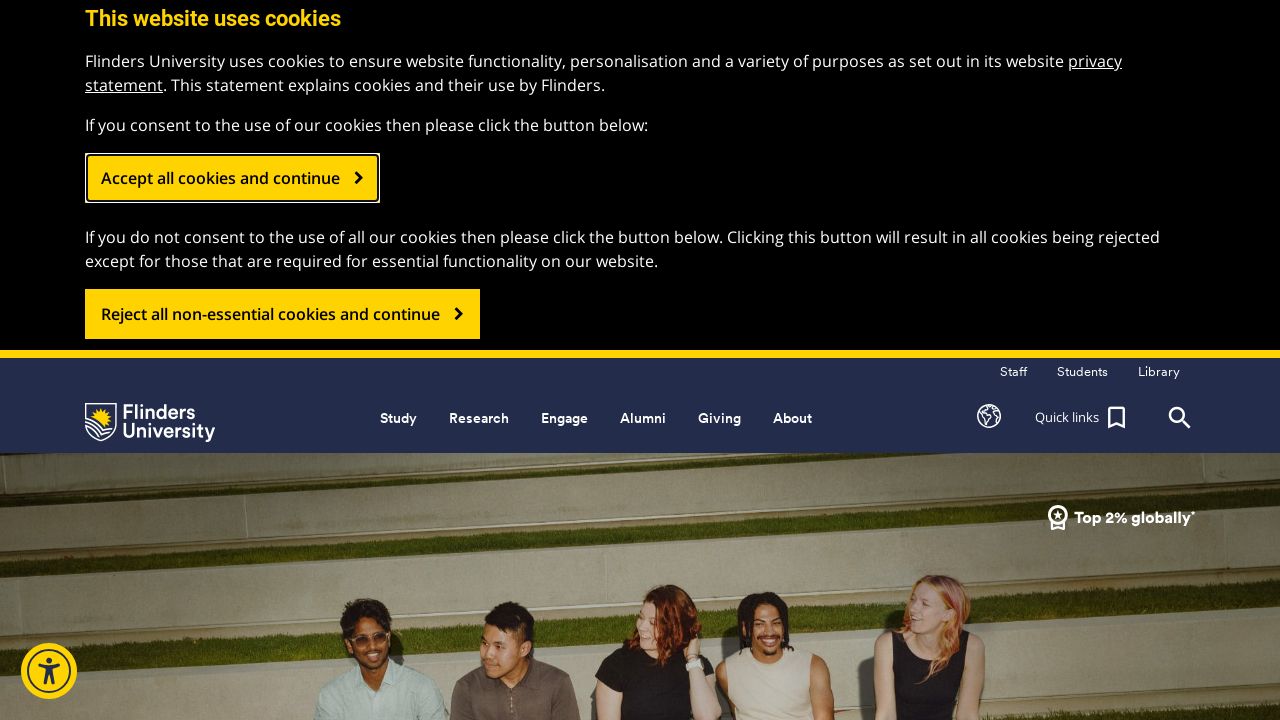

Navigated to Flinders University homepage
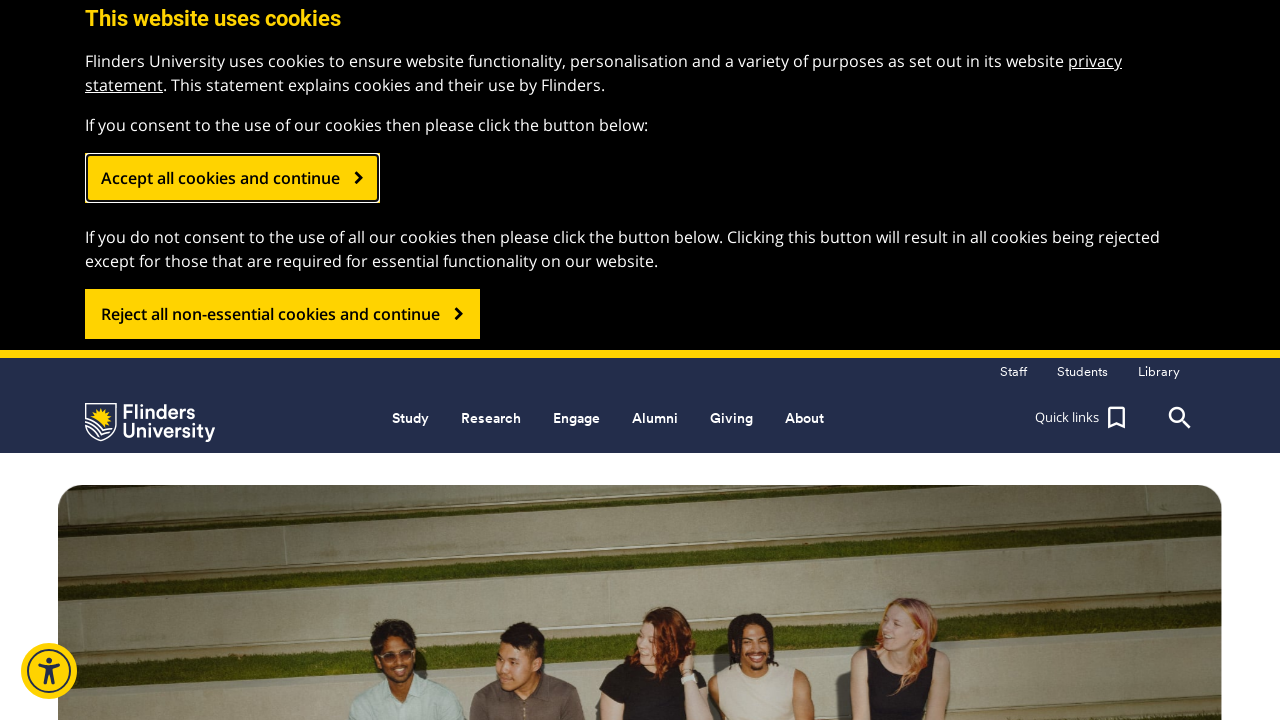

Hovered over Study menu item at (410, 418) on a:has-text('Study')
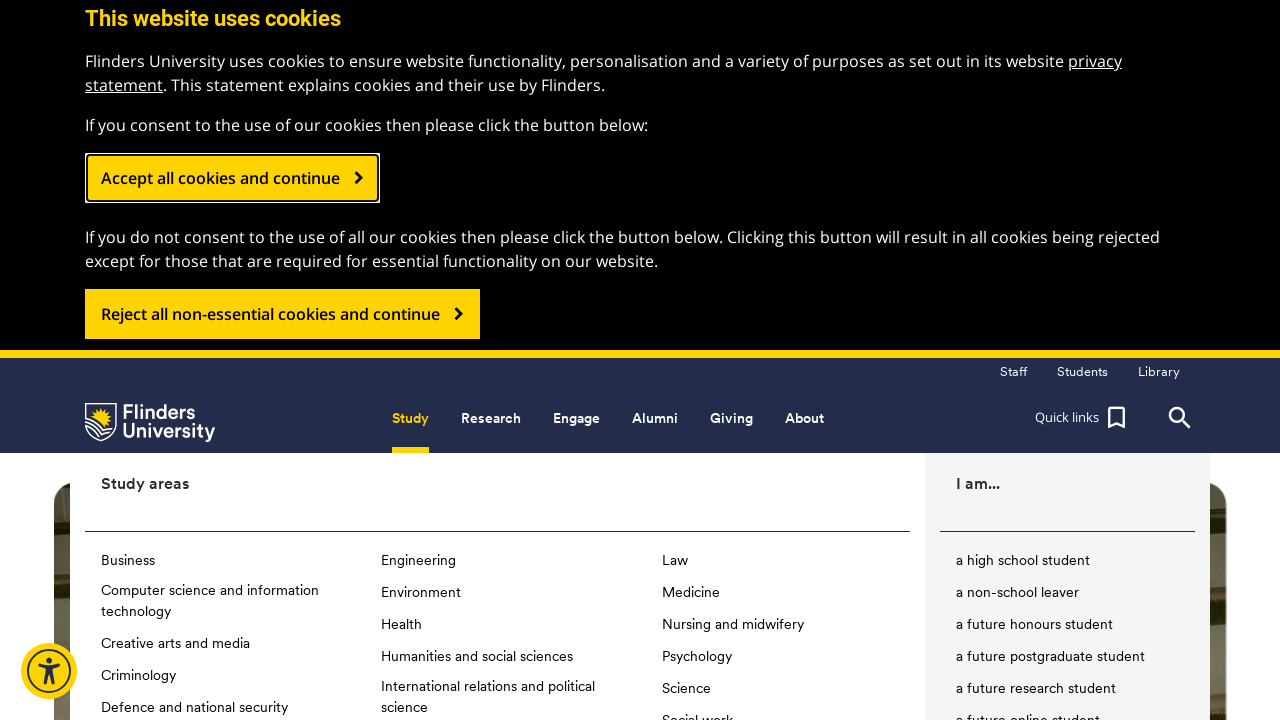

Hovered over Research menu item at (1036, 688) on a:has-text('Research')
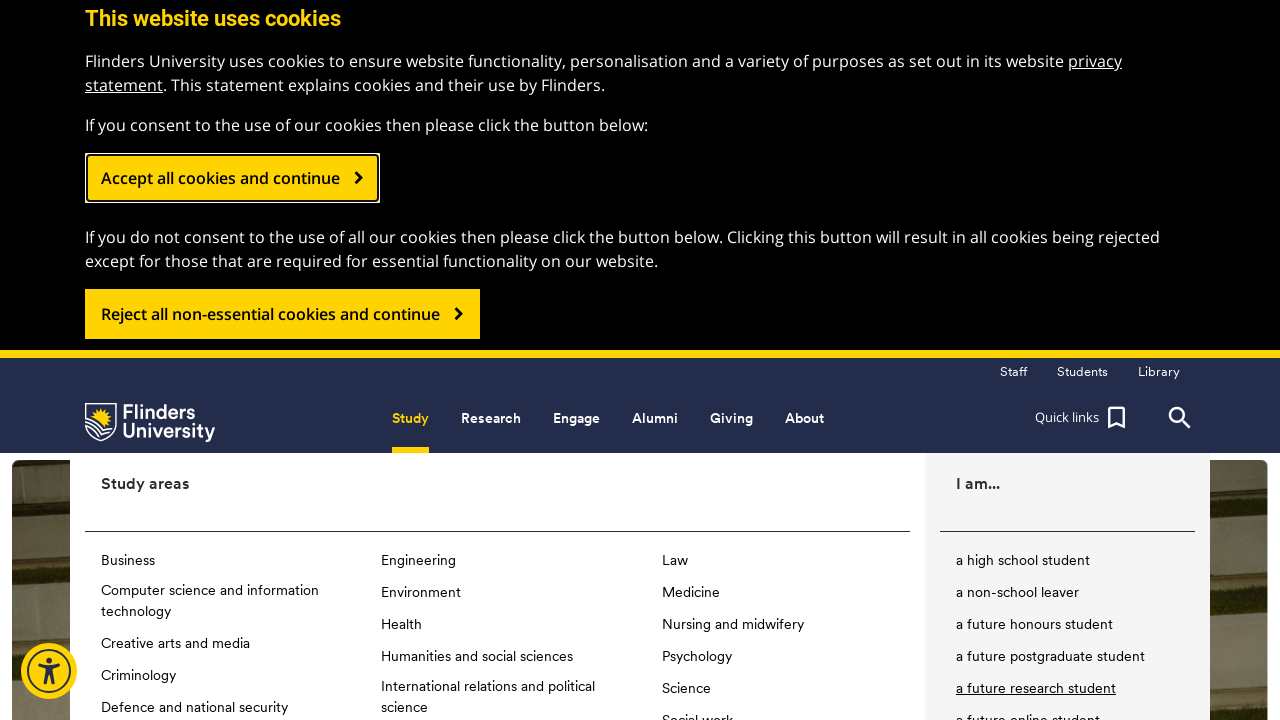

Hovered over Engage menu item at (564, 418) on a:has-text('Engage')
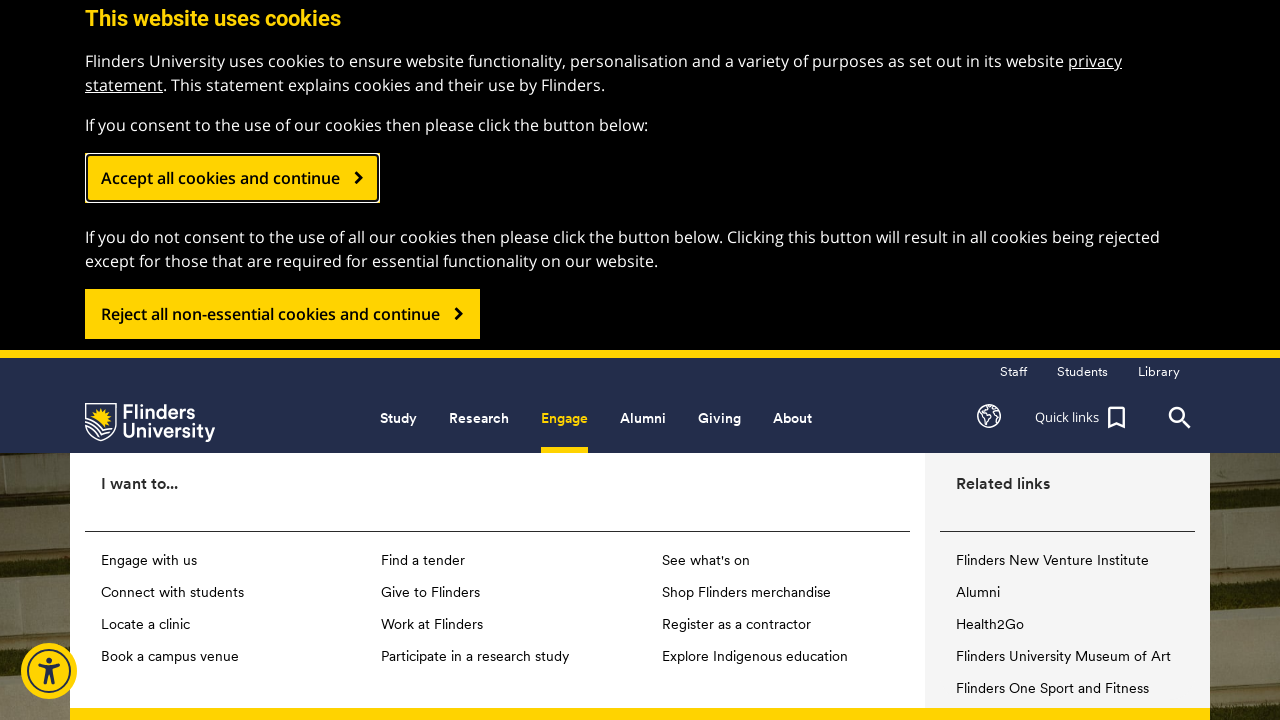

Hovered over Alumni menu item at (978, 592) on a:has-text('Alumni')
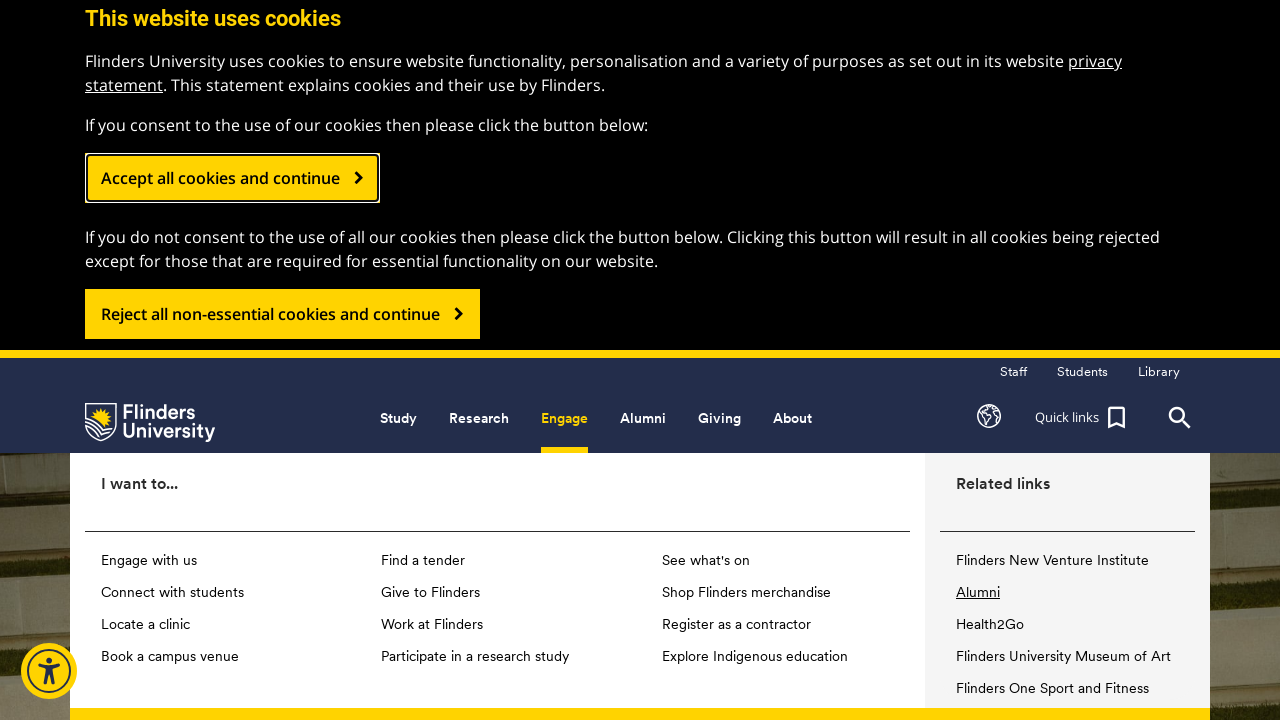

Hovered over About menu item at (792, 418) on a:has-text('About')
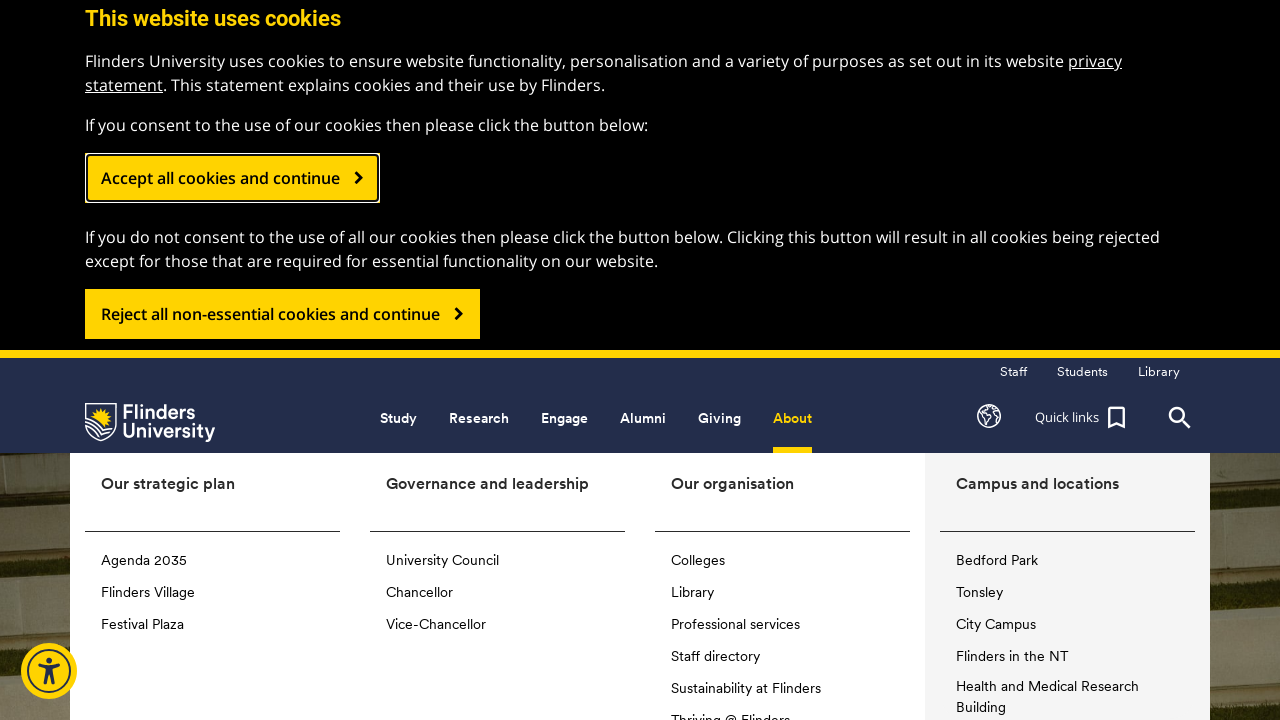

Hovered over Quick Links menu item at (1083, 418) on a:has-text('Quick')
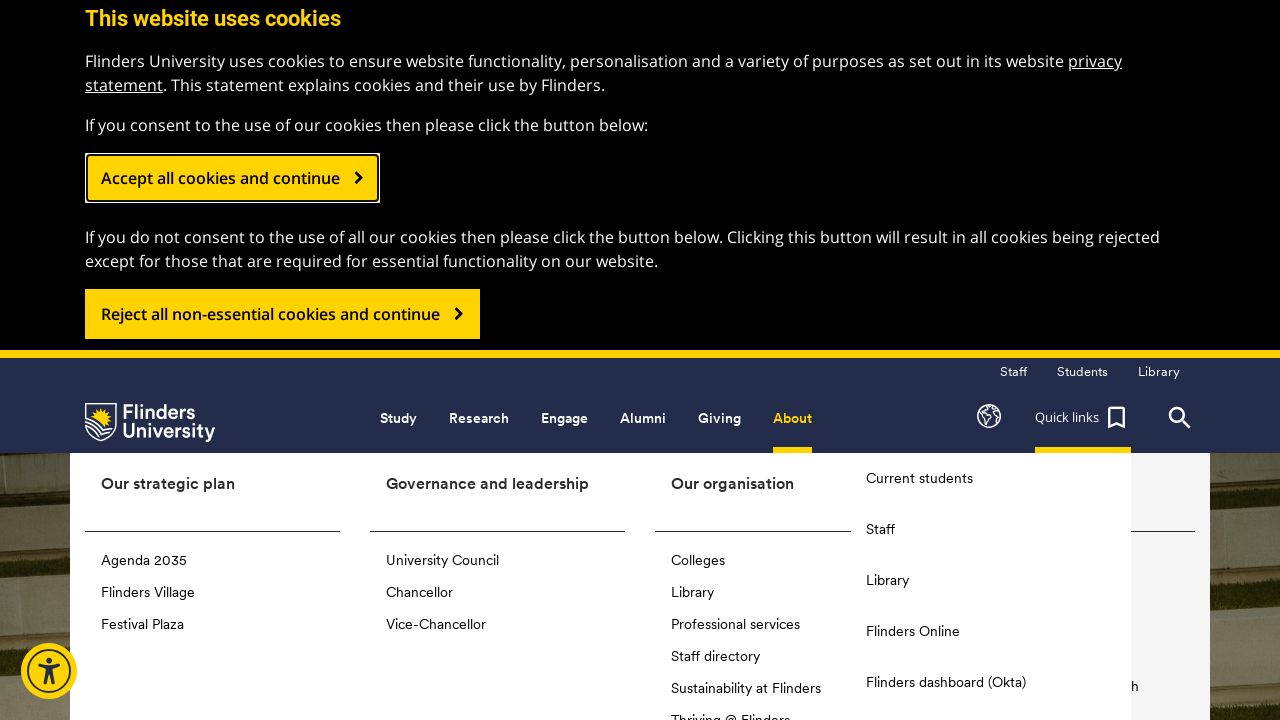

Clicked top search icon at (1180, 418) on .header_search_top
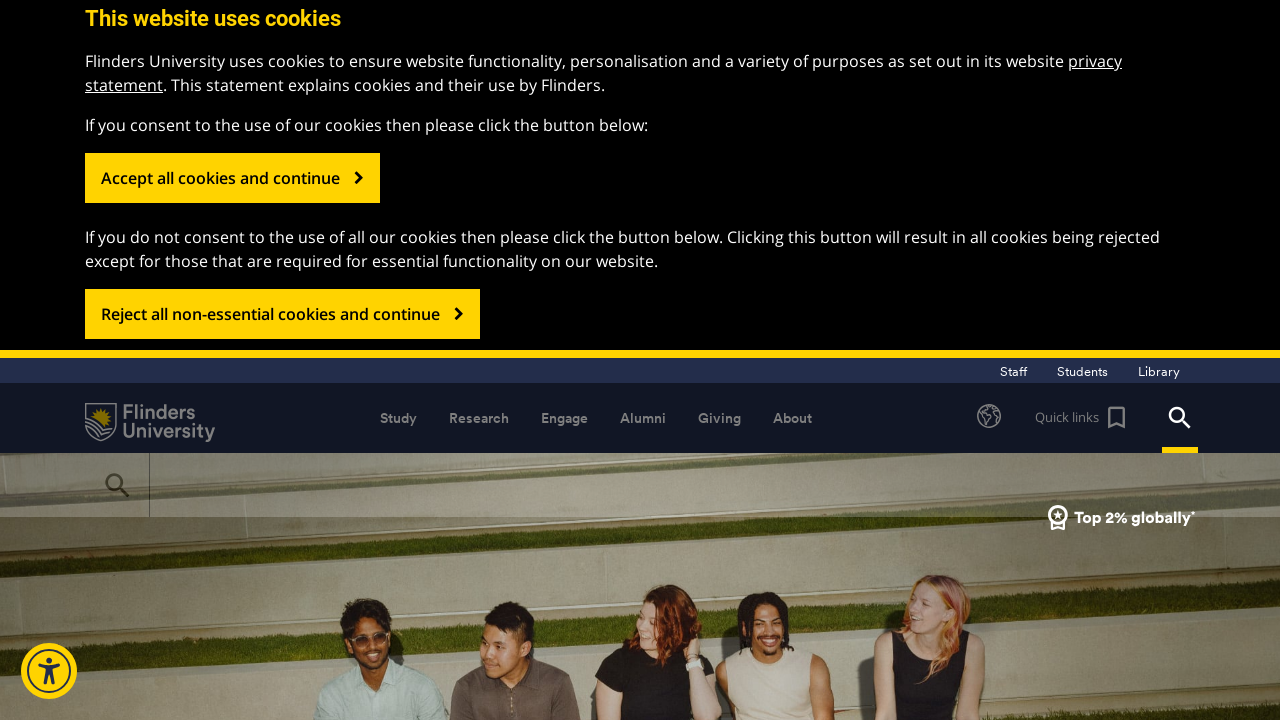

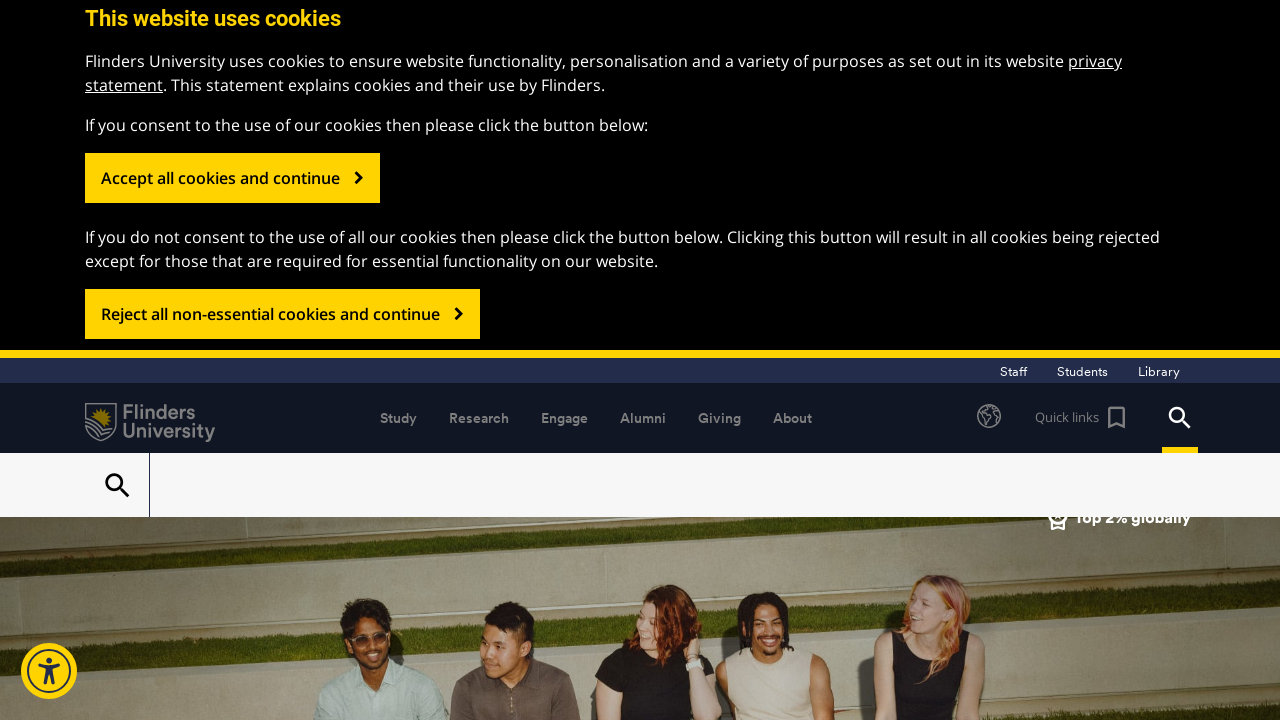